Opens the MakeMyTrip travel website homepage and waits for it to load

Starting URL: https://www.makemytrip.com/

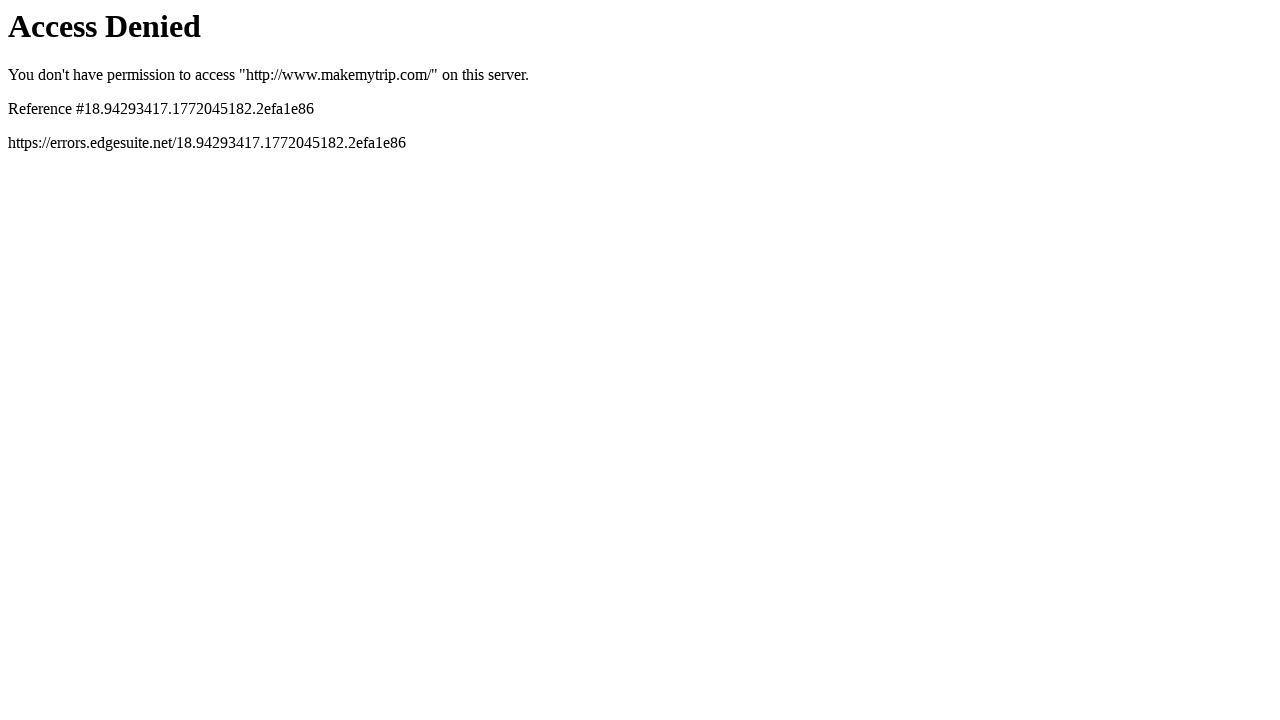

Navigated to MakeMyTrip homepage
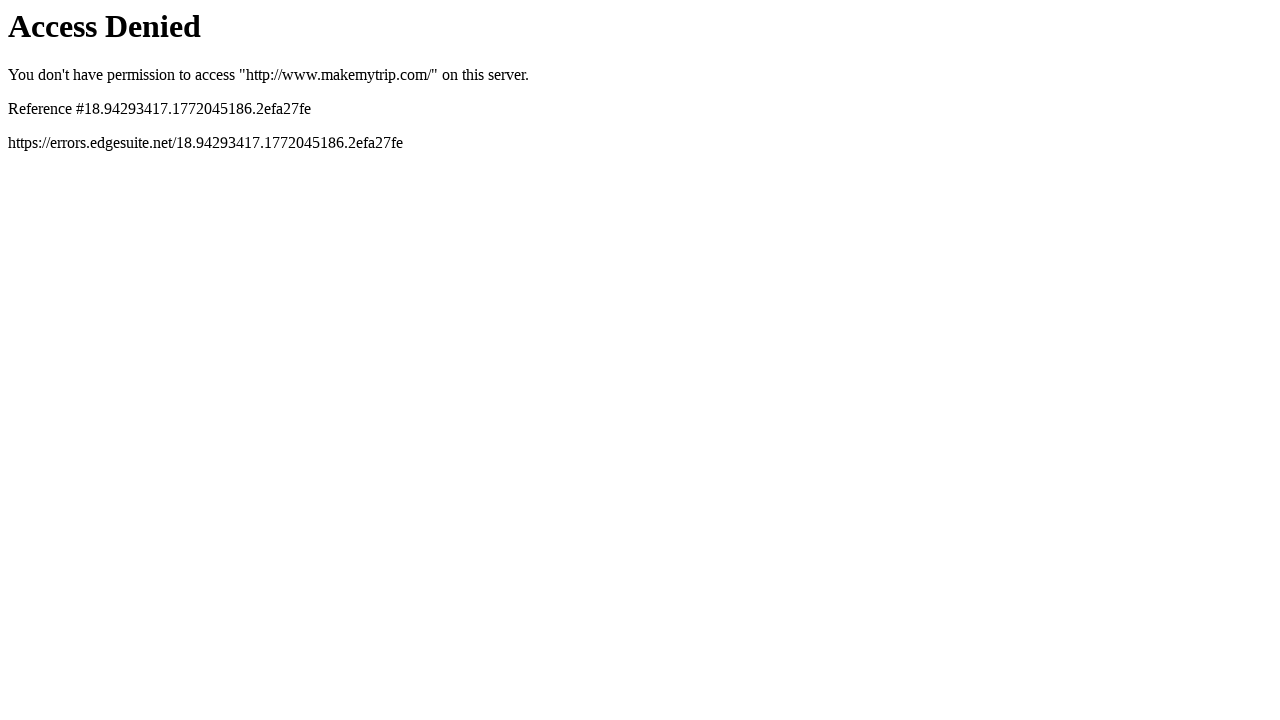

MakeMyTrip homepage fully loaded with all network requests completed
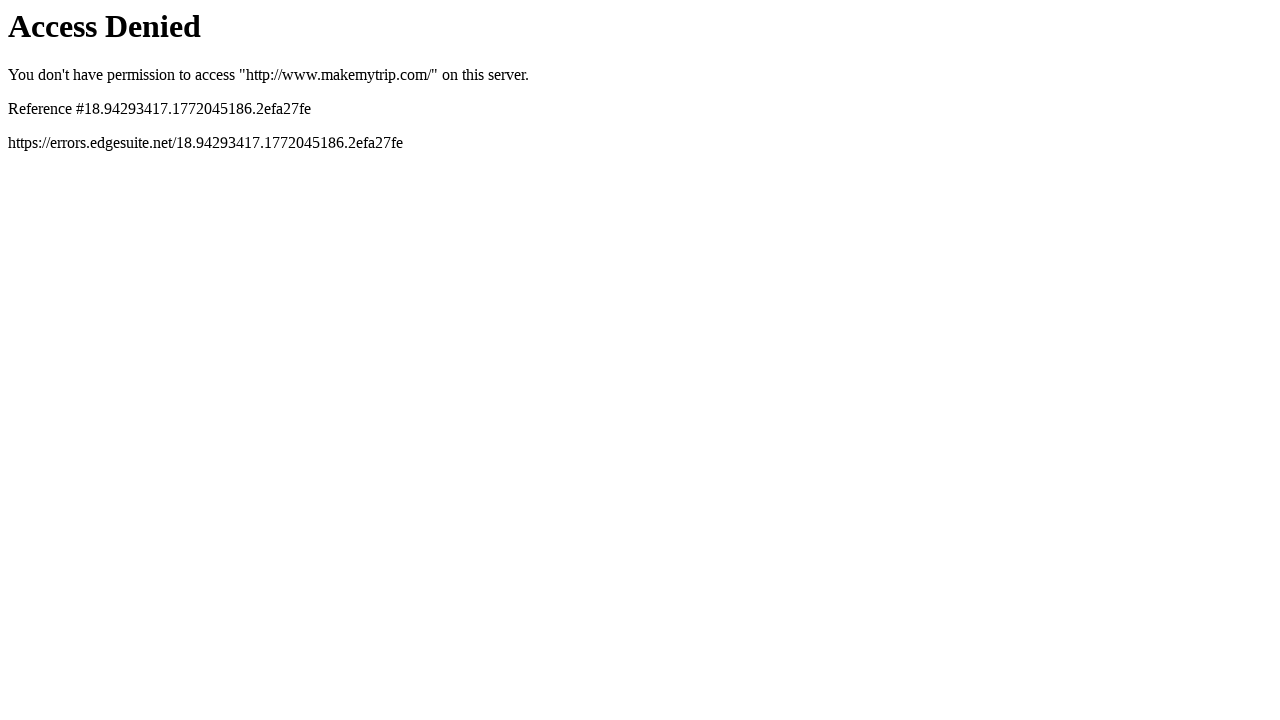

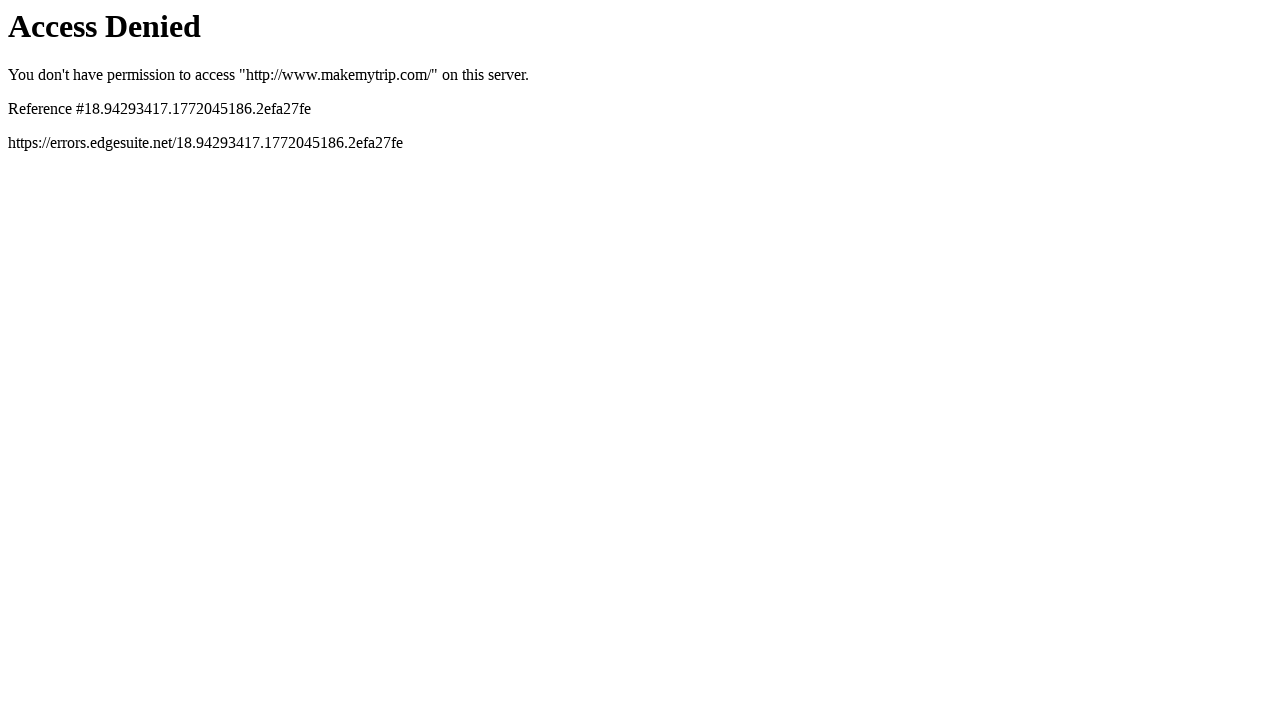